Tests radio button handling by clicking and verifying different radio buttons for sports (hockey, football) and color (yellow) options

Starting URL: https://practice.cydeo.com/radio_buttons

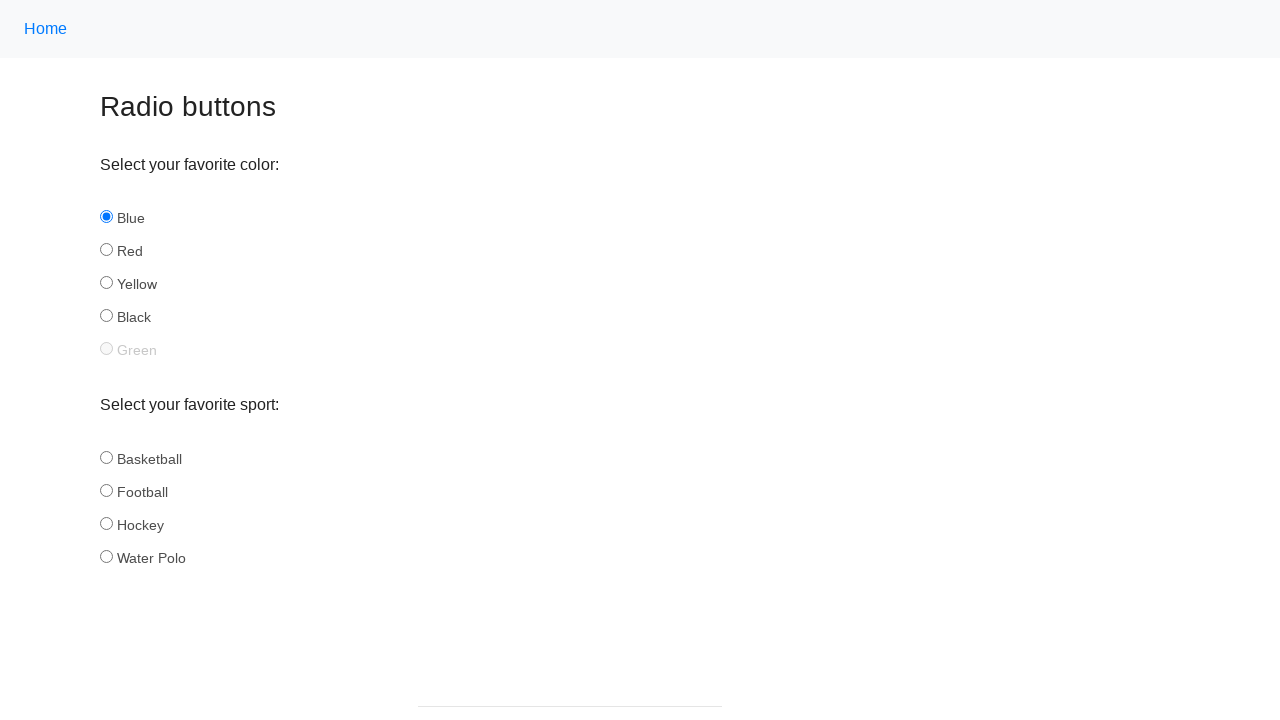

Clicked hockey radio button in sport group at (106, 523) on input[name='sport'][id='hockey']
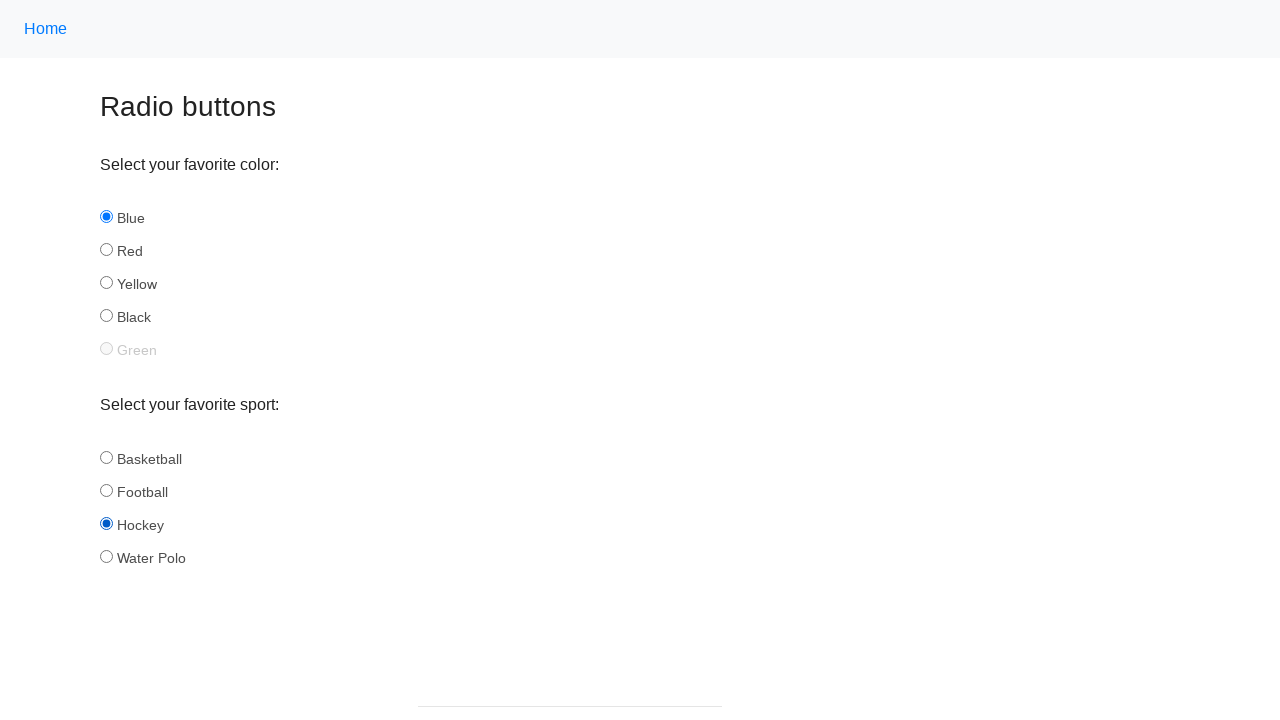

Verified hockey radio button is selected
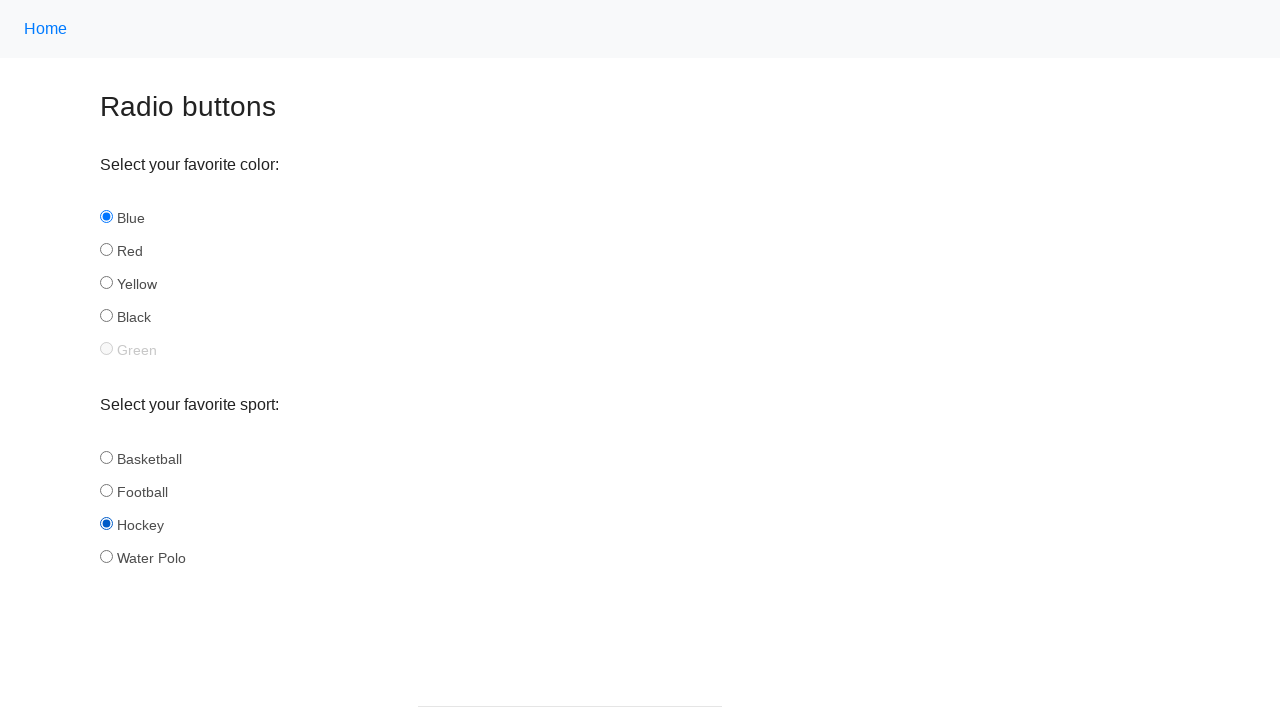

Clicked football radio button in sport group at (106, 490) on input[name='sport'][id='football']
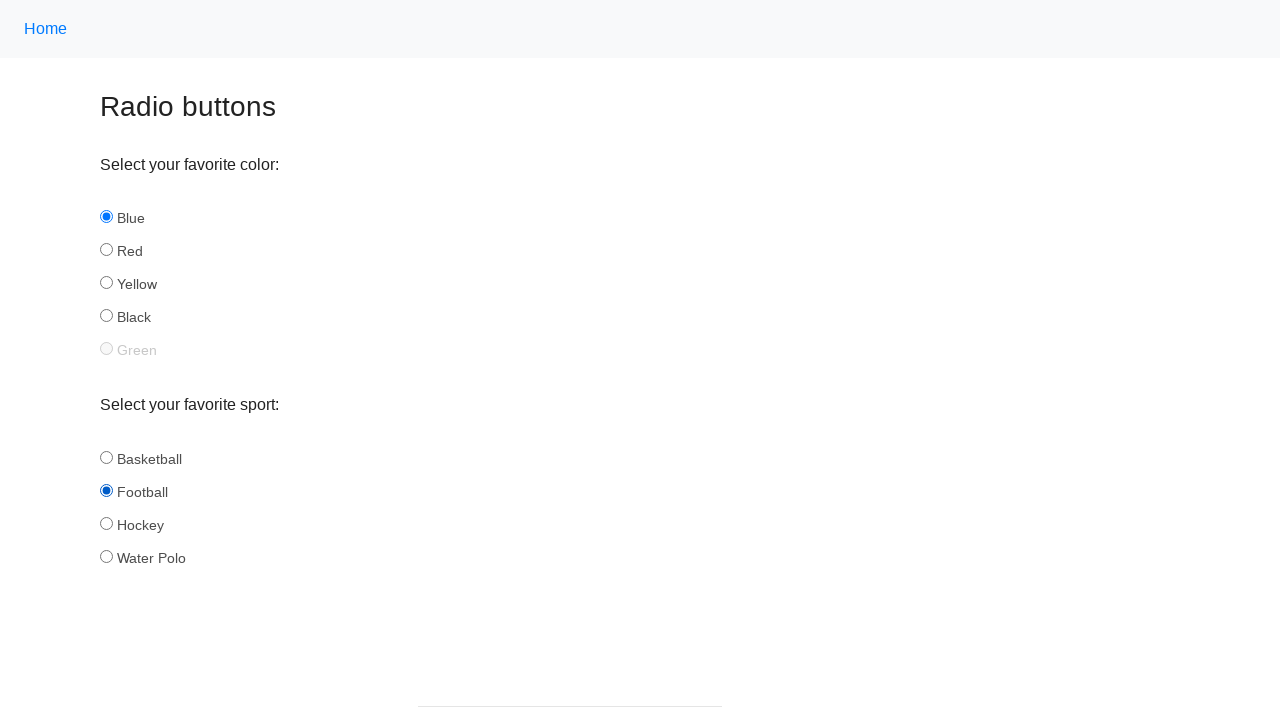

Verified football radio button is selected
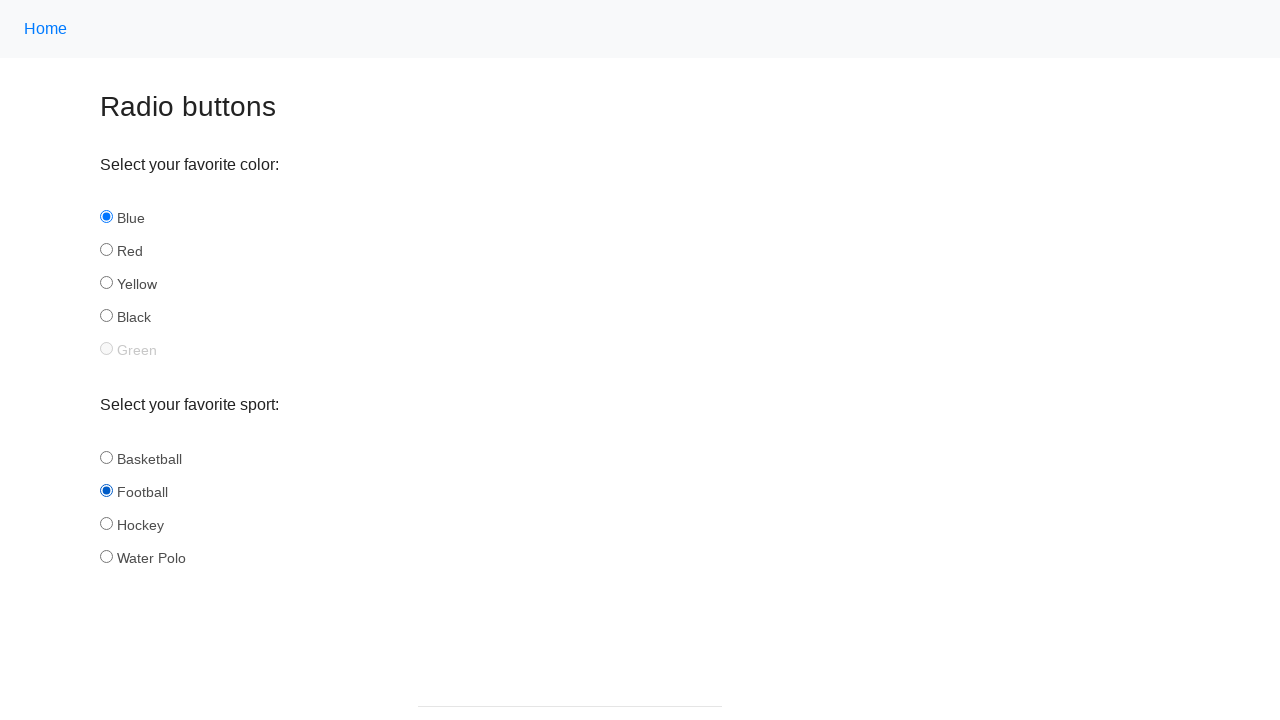

Clicked yellow radio button in color group at (106, 283) on input[name='color'][id='yellow']
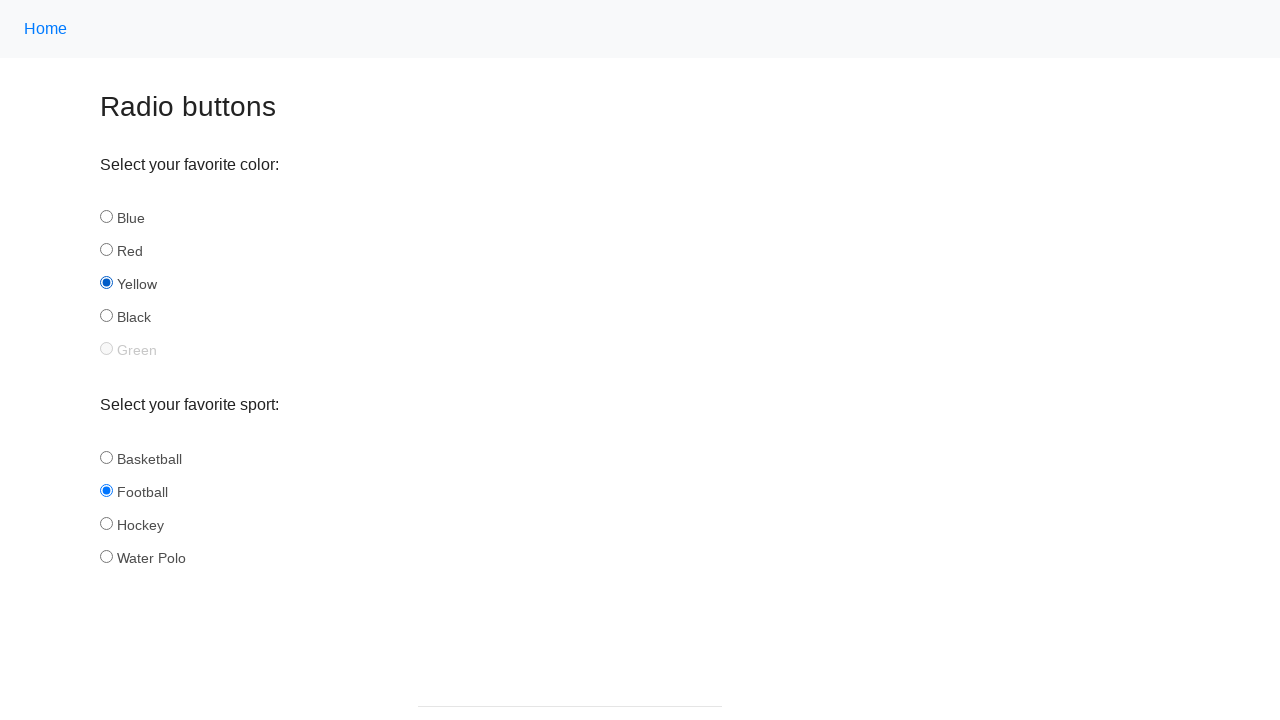

Verified yellow radio button is selected
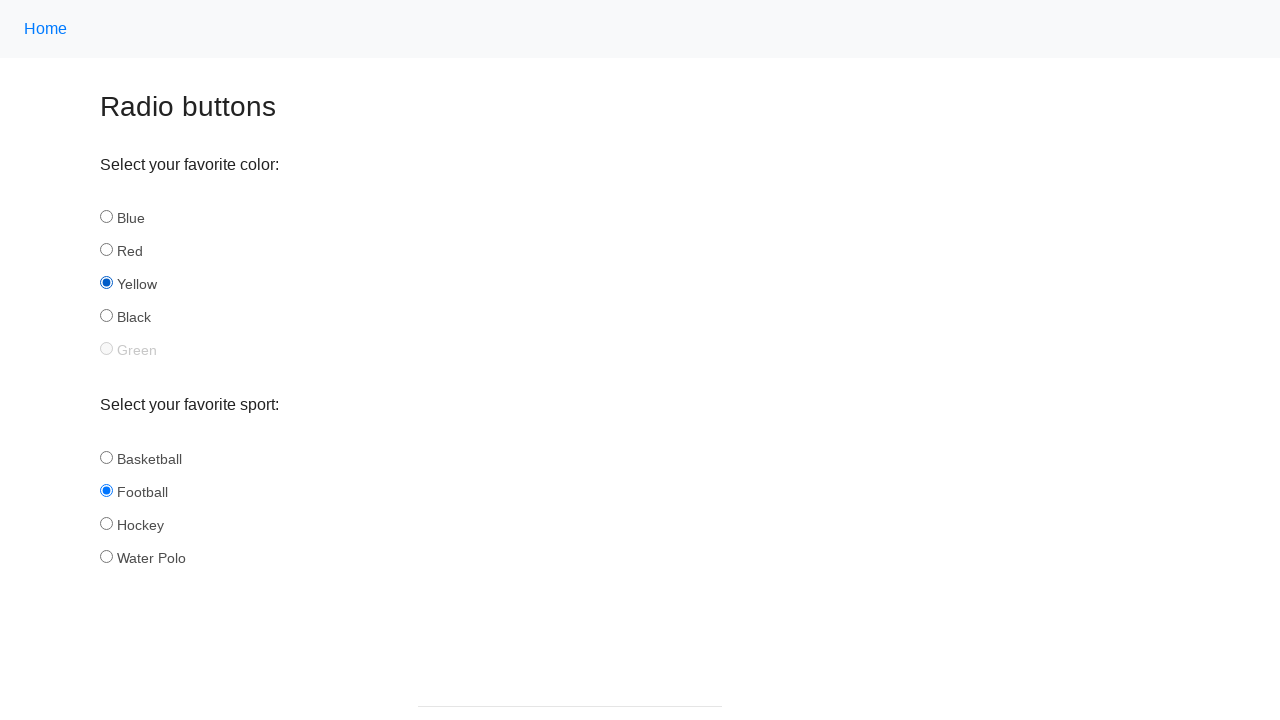

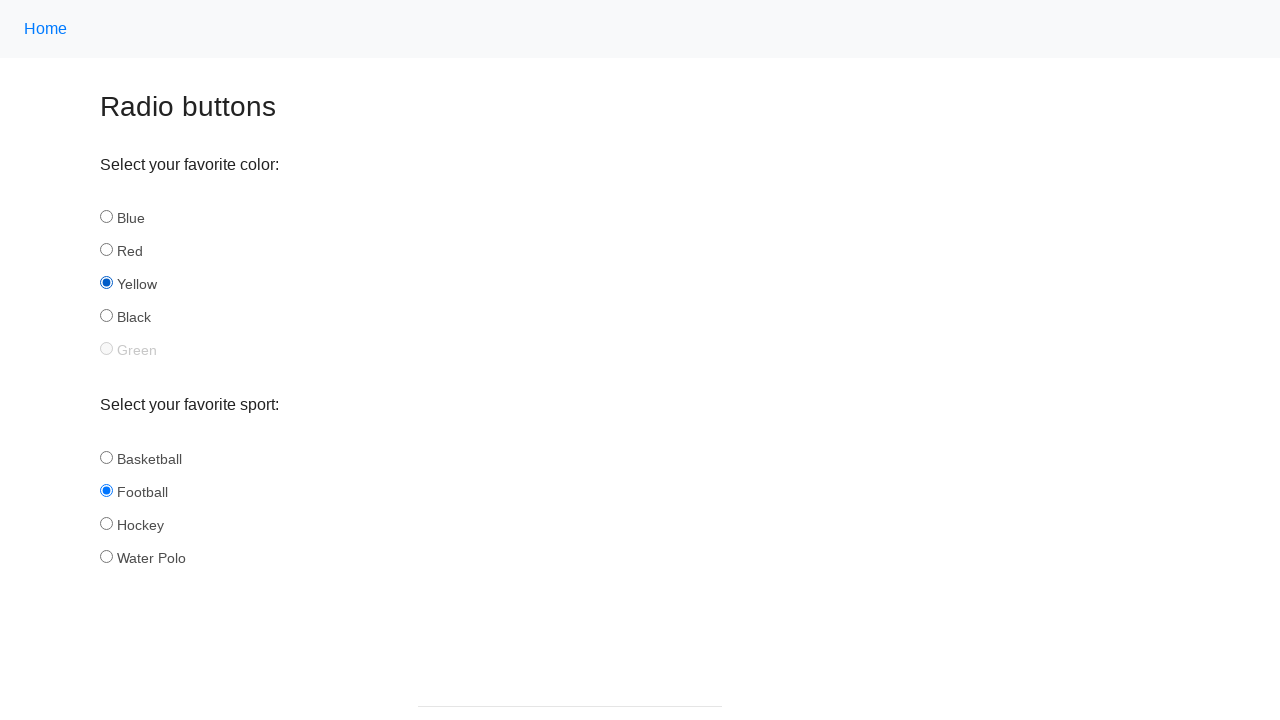